Tests a banking application demo by adding a customer, opening an account, logging in as a customer, making a deposit, and performing a withdrawal.

Starting URL: https://www.globalsqa.com/angularJs-protractor/BankingProject/#/login

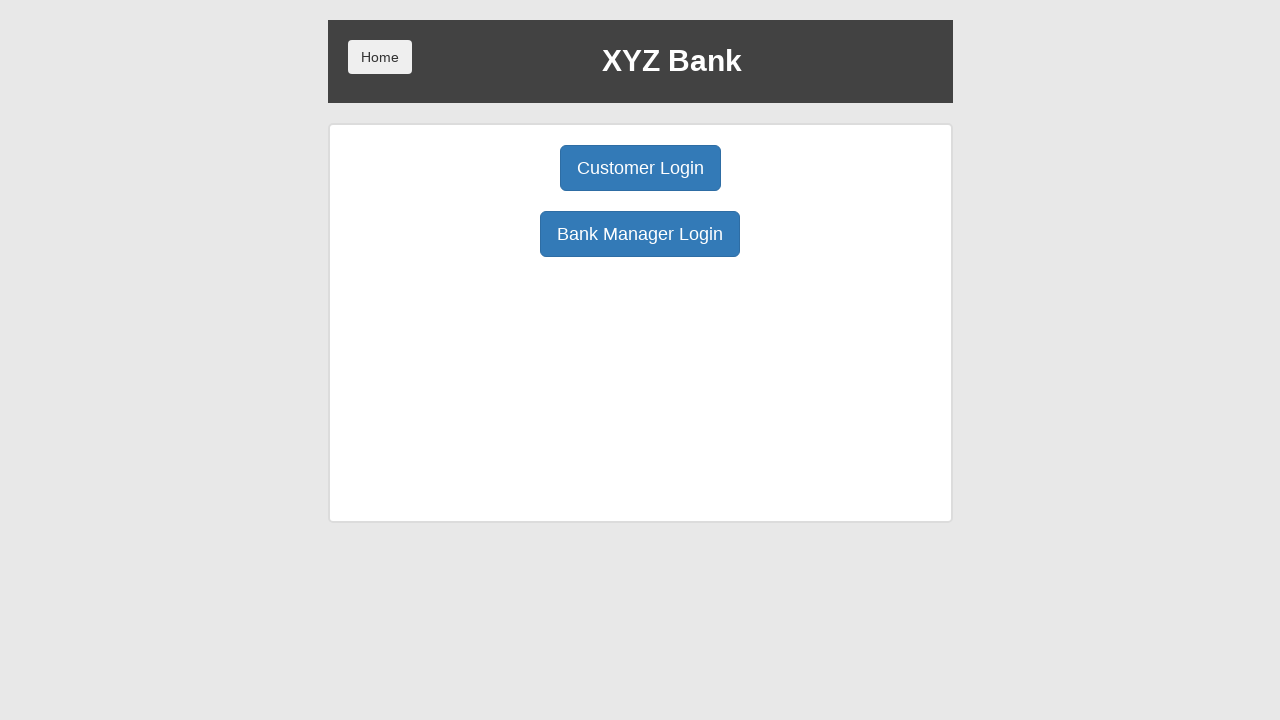

Clicked Bank Manager Login button at (640, 234) on text=Bank Manager Login
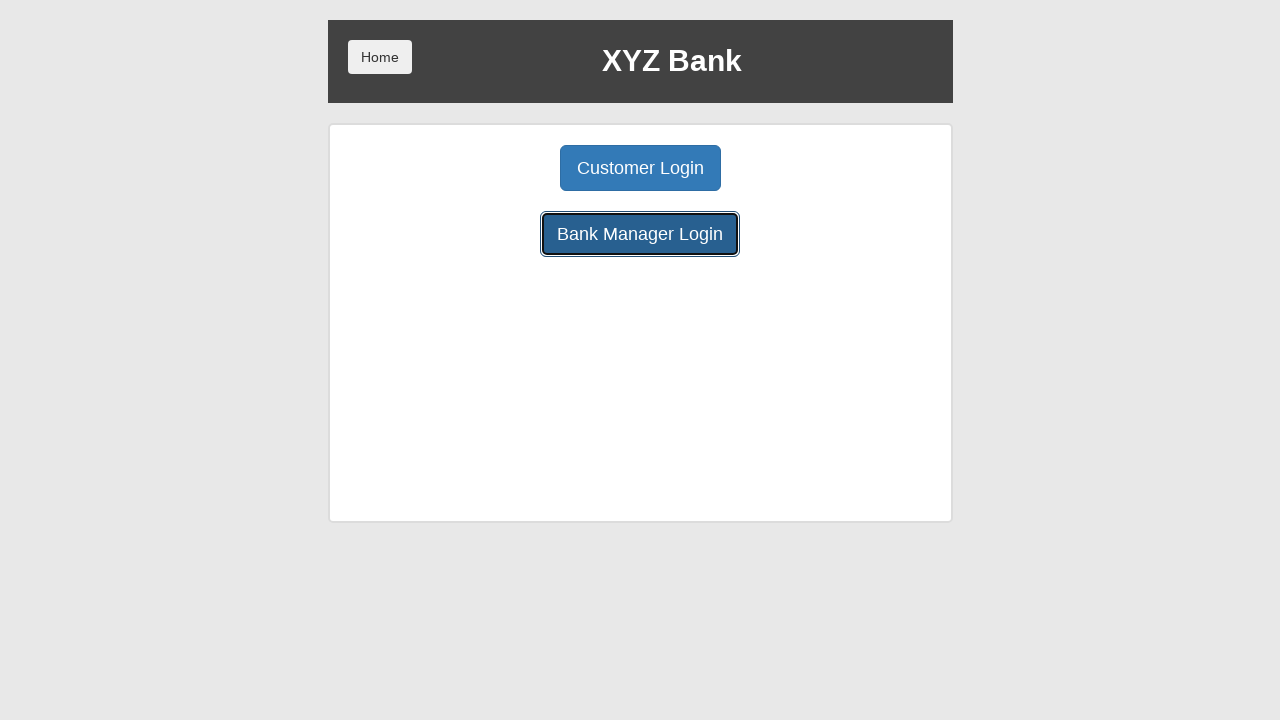

Navigated to manager login page
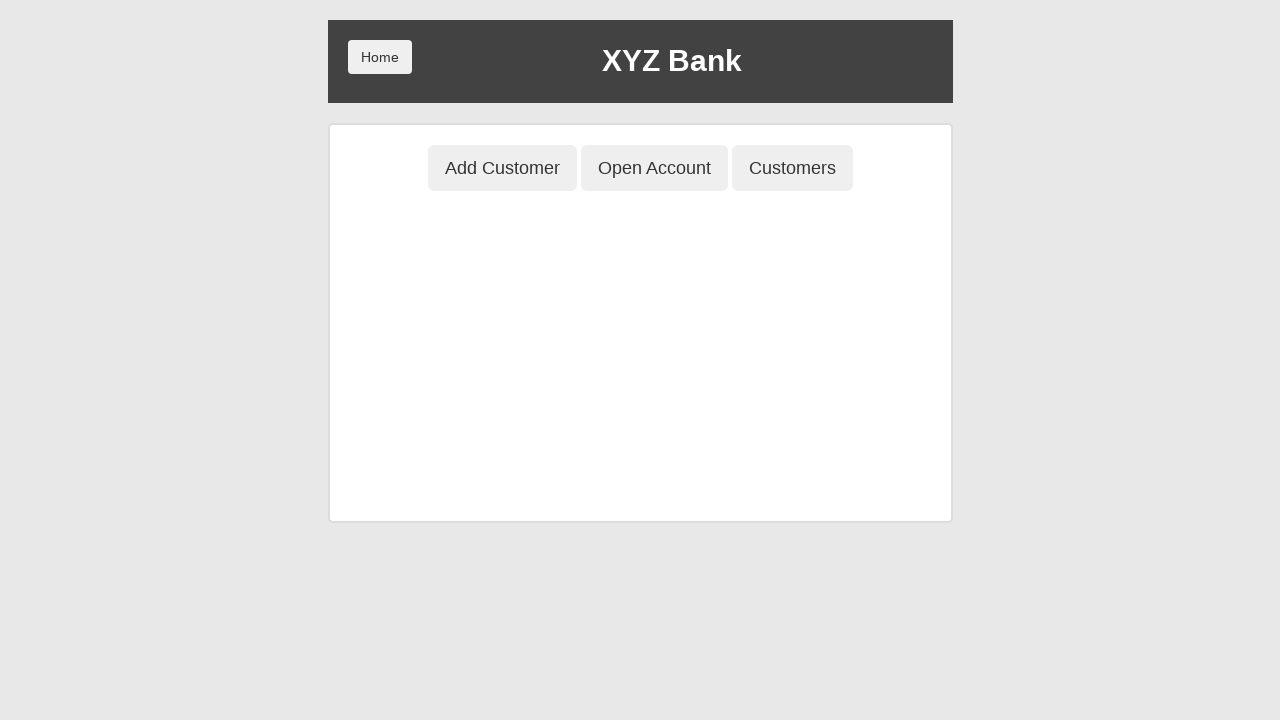

Clicked Open Account tab at (654, 168) on text=Open Account
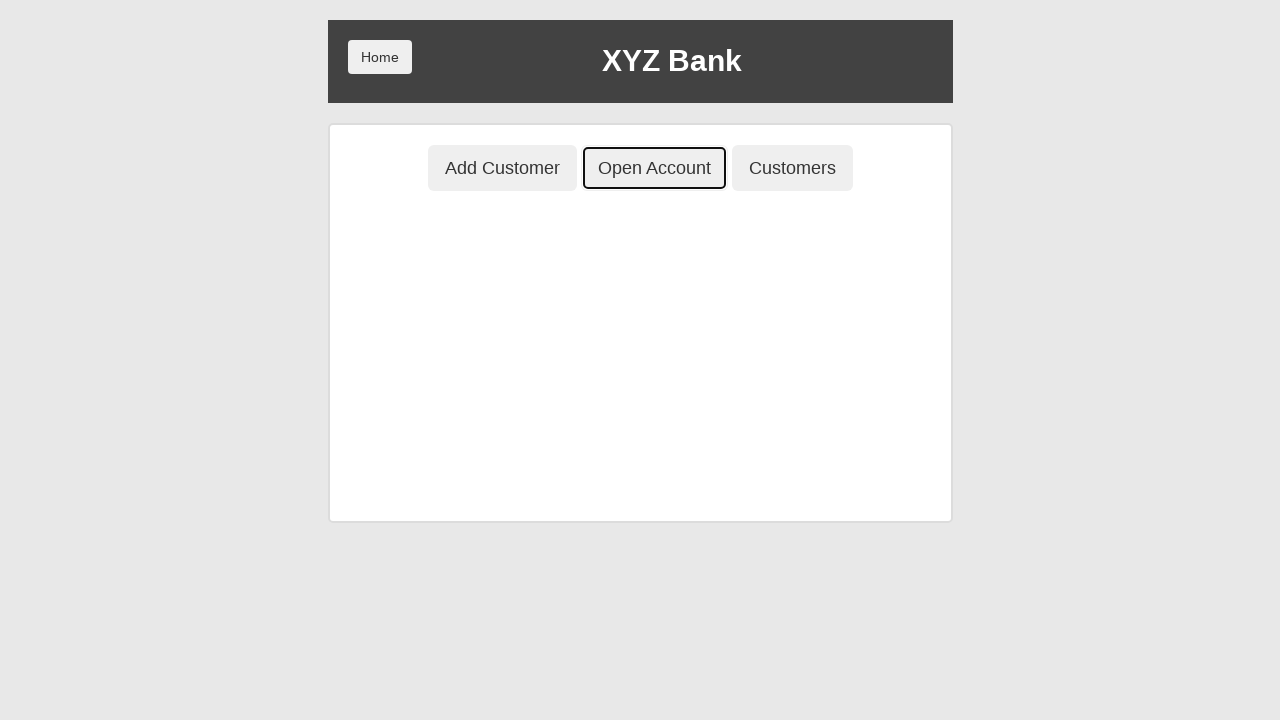

Navigated to Open Account page
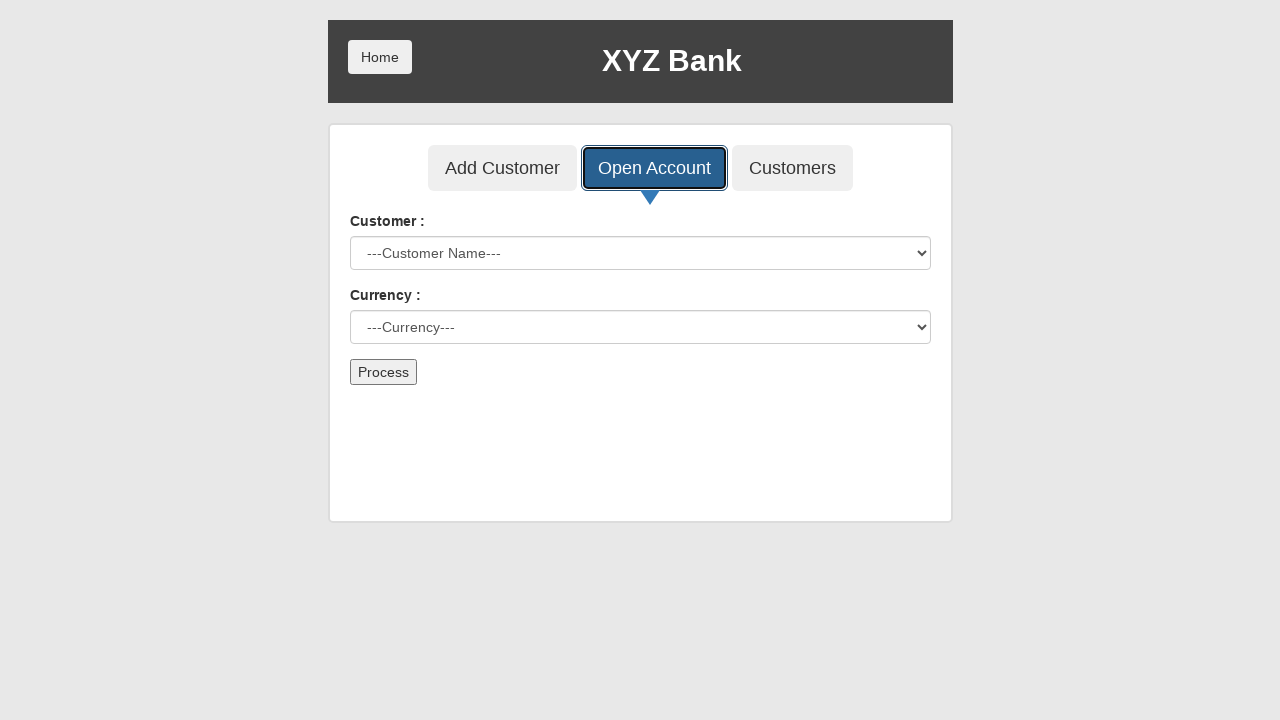

Clicked Add Customer tab at (502, 168) on text=Add Customer
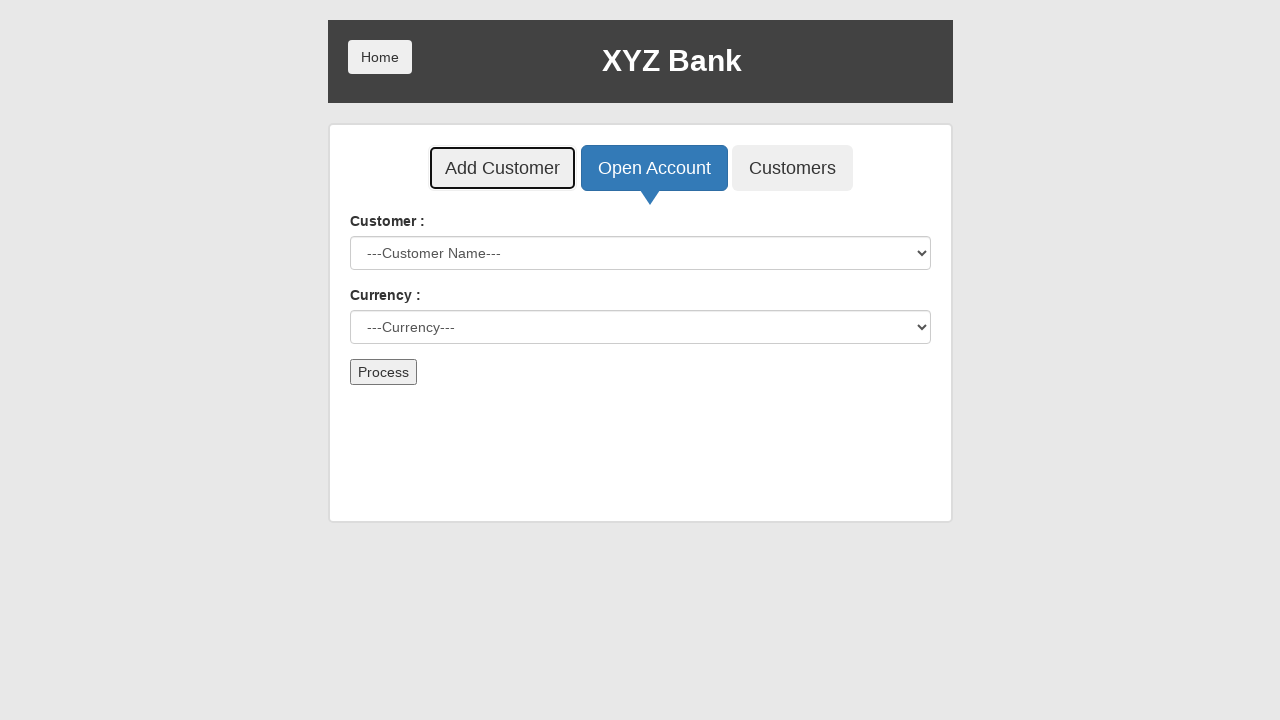

Navigated to Add Customer page
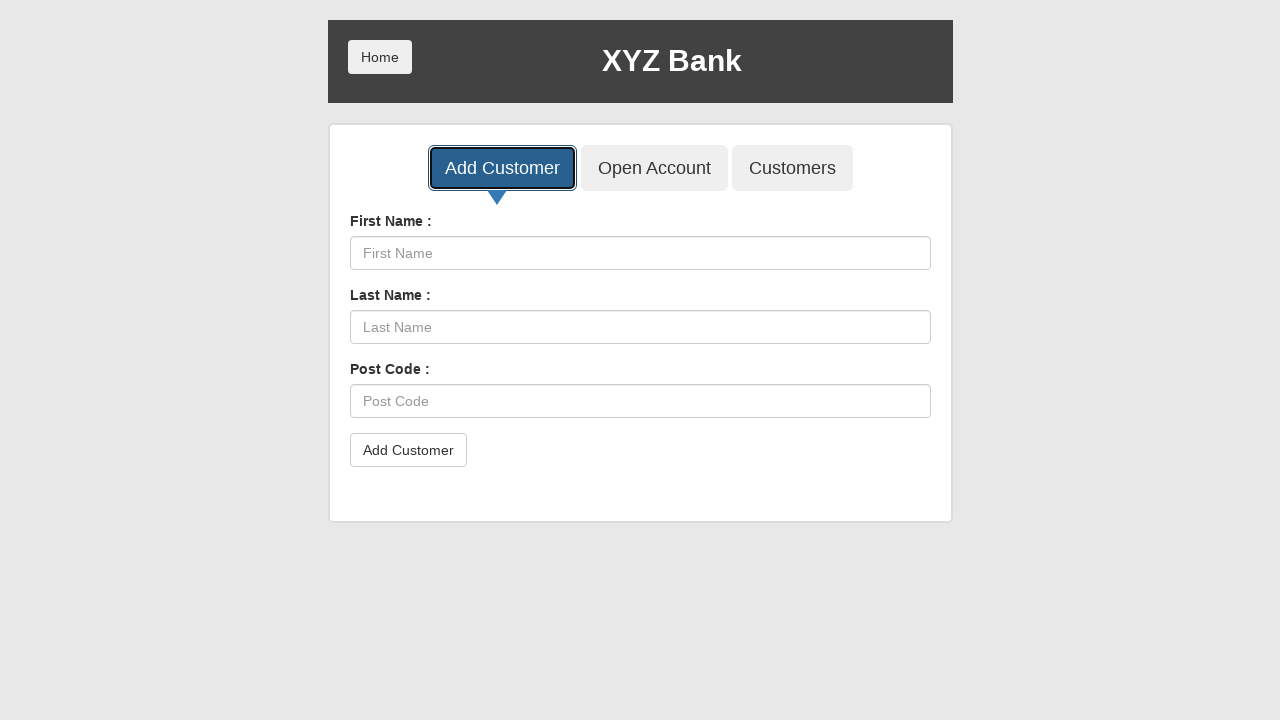

Clicked First Name input field at (640, 253) on [placeholder="First Name"]
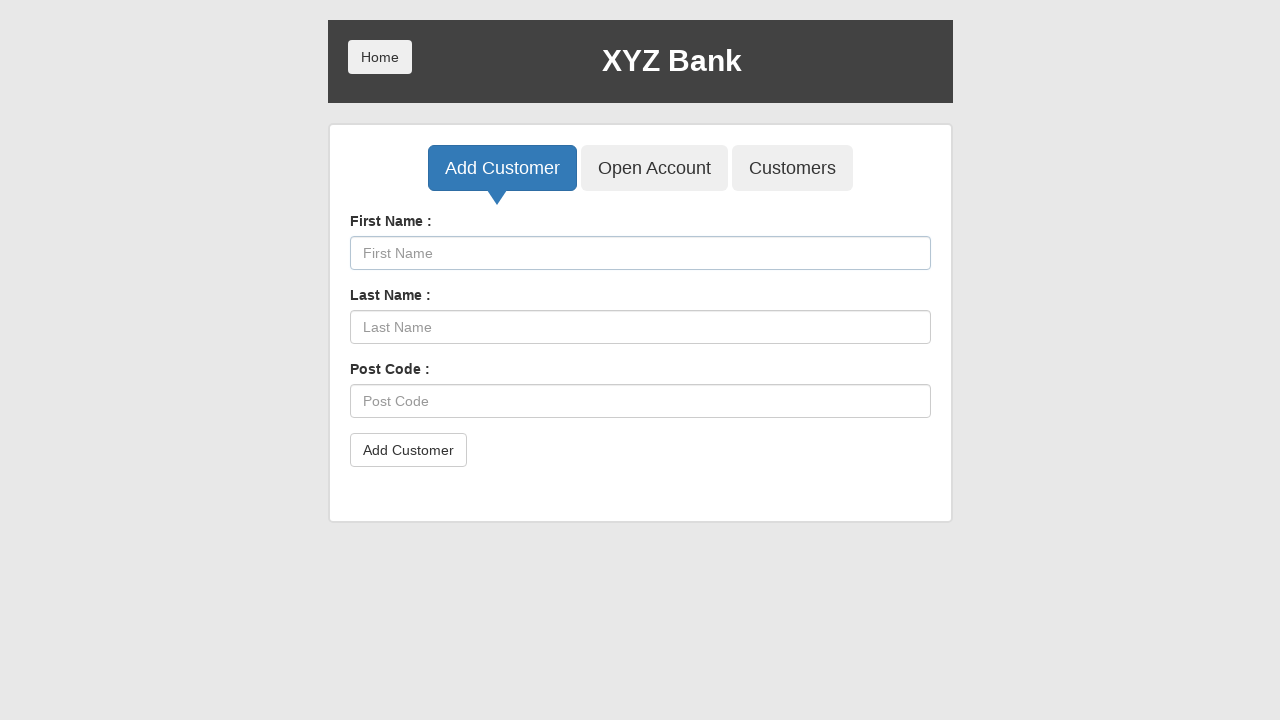

Filled First Name field with 'TestUser2024' on [placeholder="First Name"]
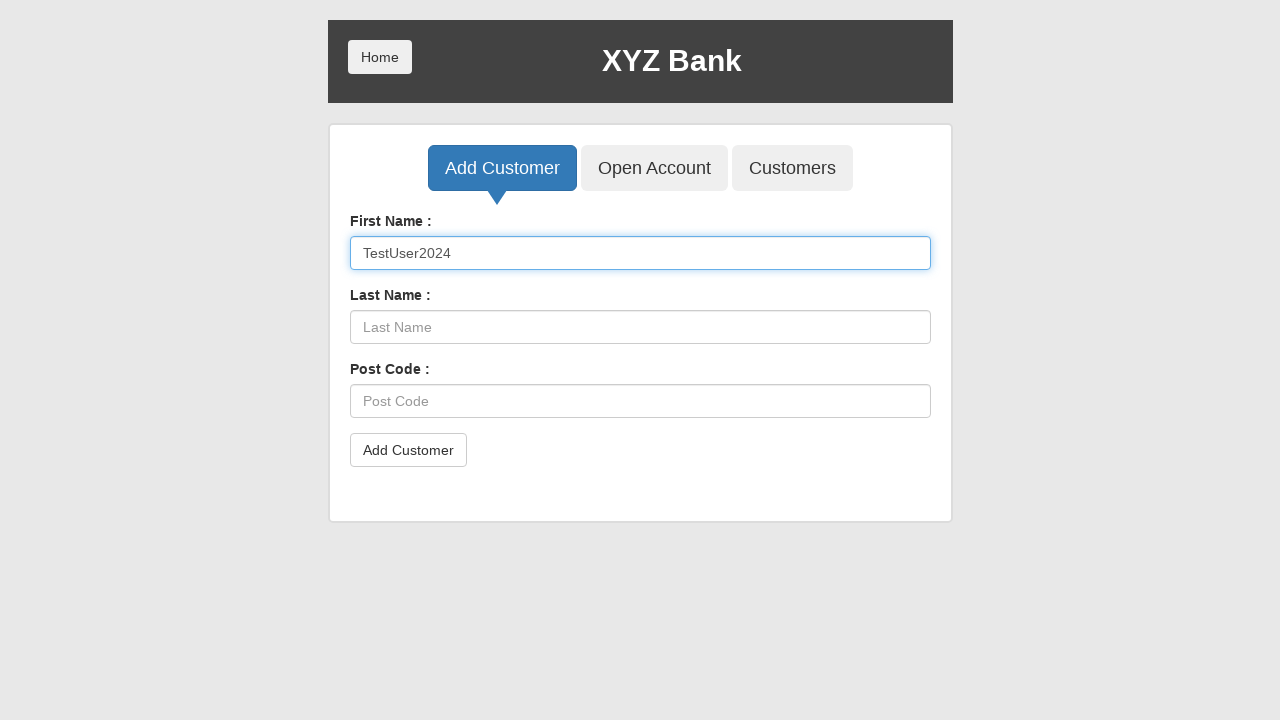

Clicked Last Name input field at (640, 327) on [placeholder="Last Name"]
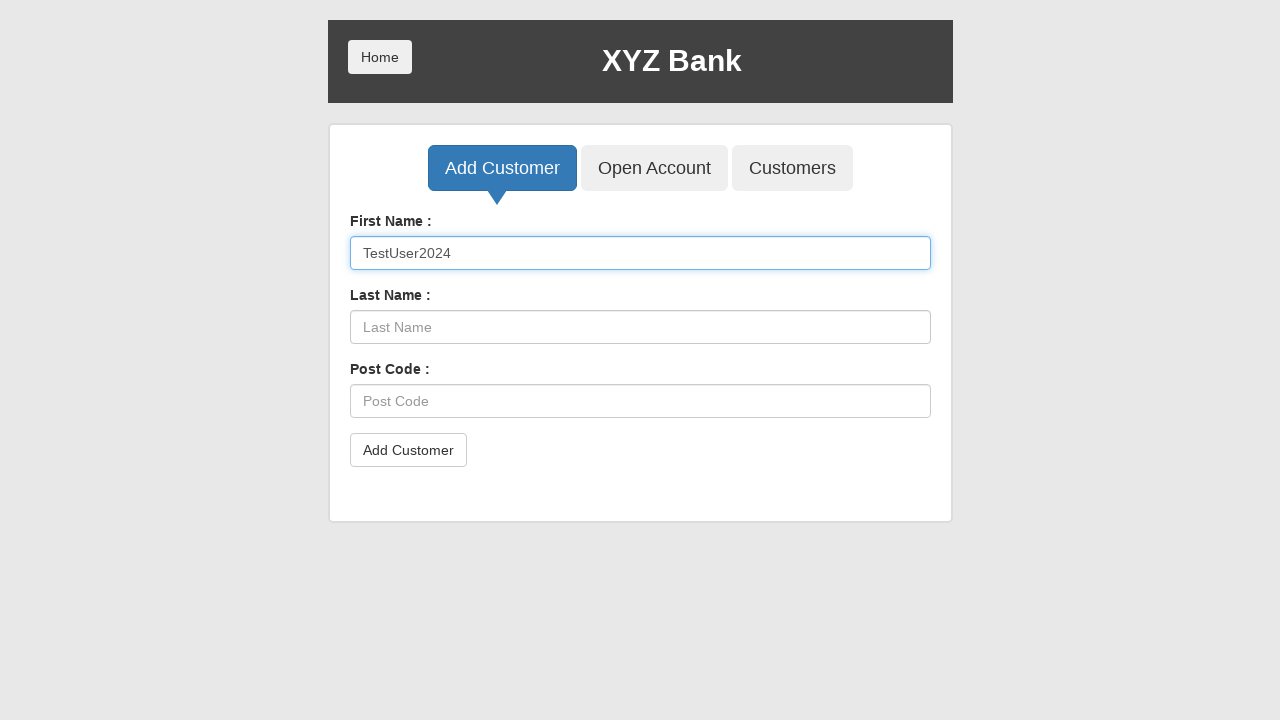

Filled Last Name field with 'Johnson' on [placeholder="Last Name"]
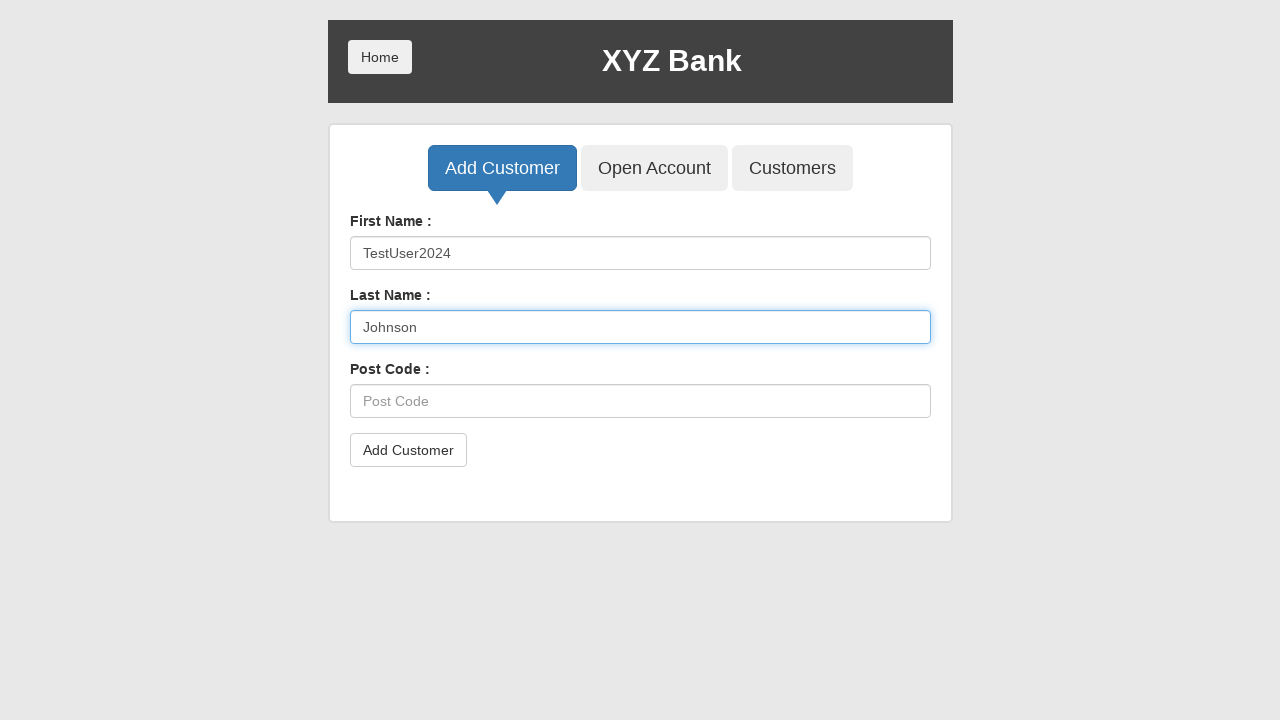

Clicked Post Code input field at (640, 401) on [placeholder="Post Code"]
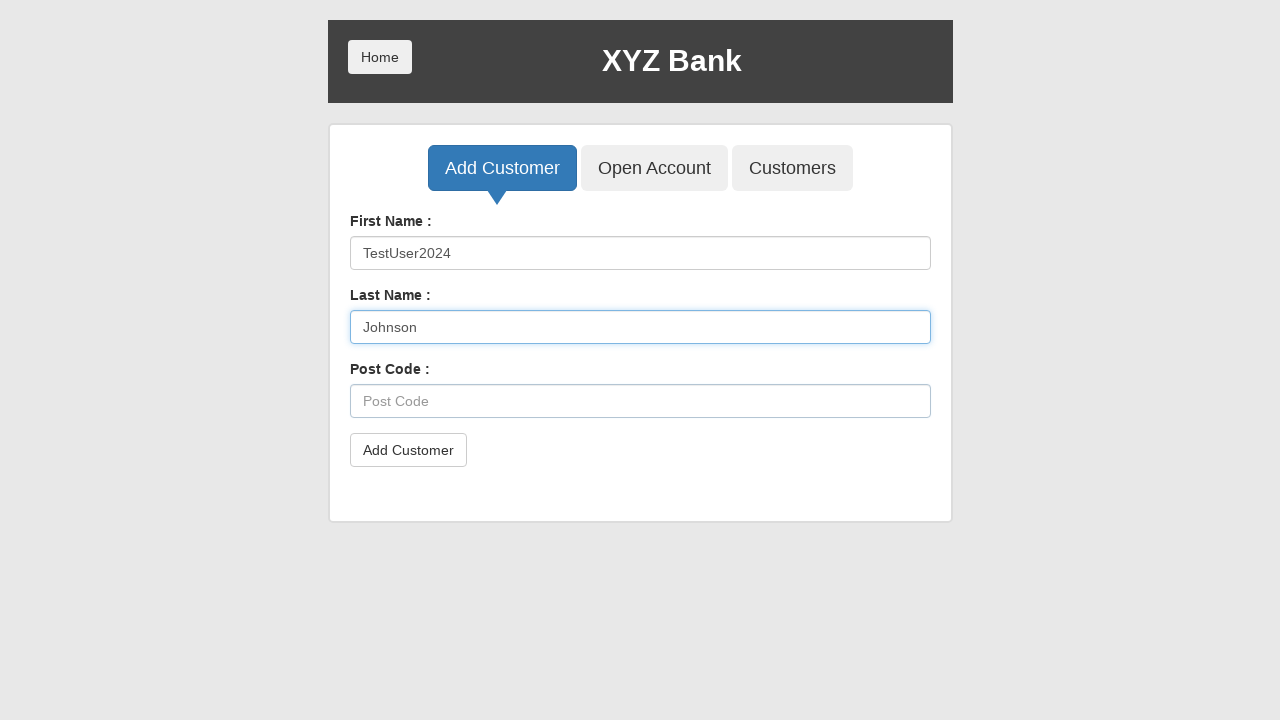

Filled Post Code field with '12345' on [placeholder="Post Code"]
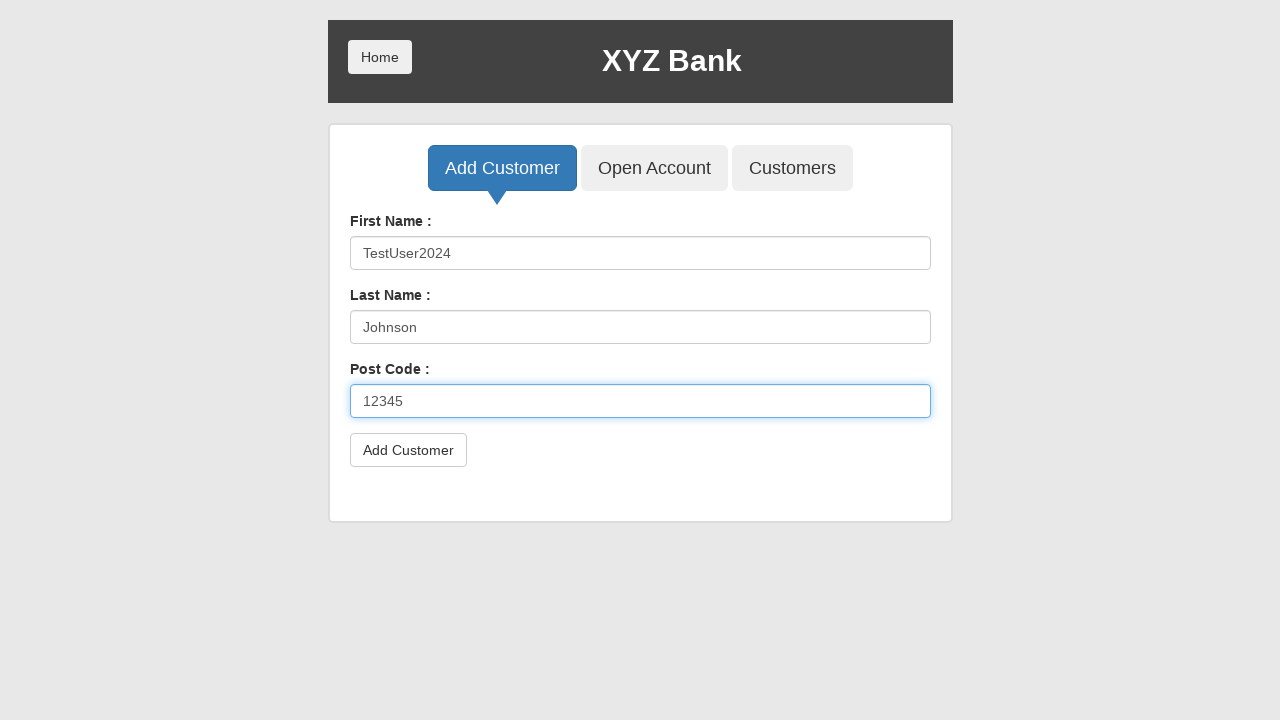

Set up dialog handler to dismiss dialogs
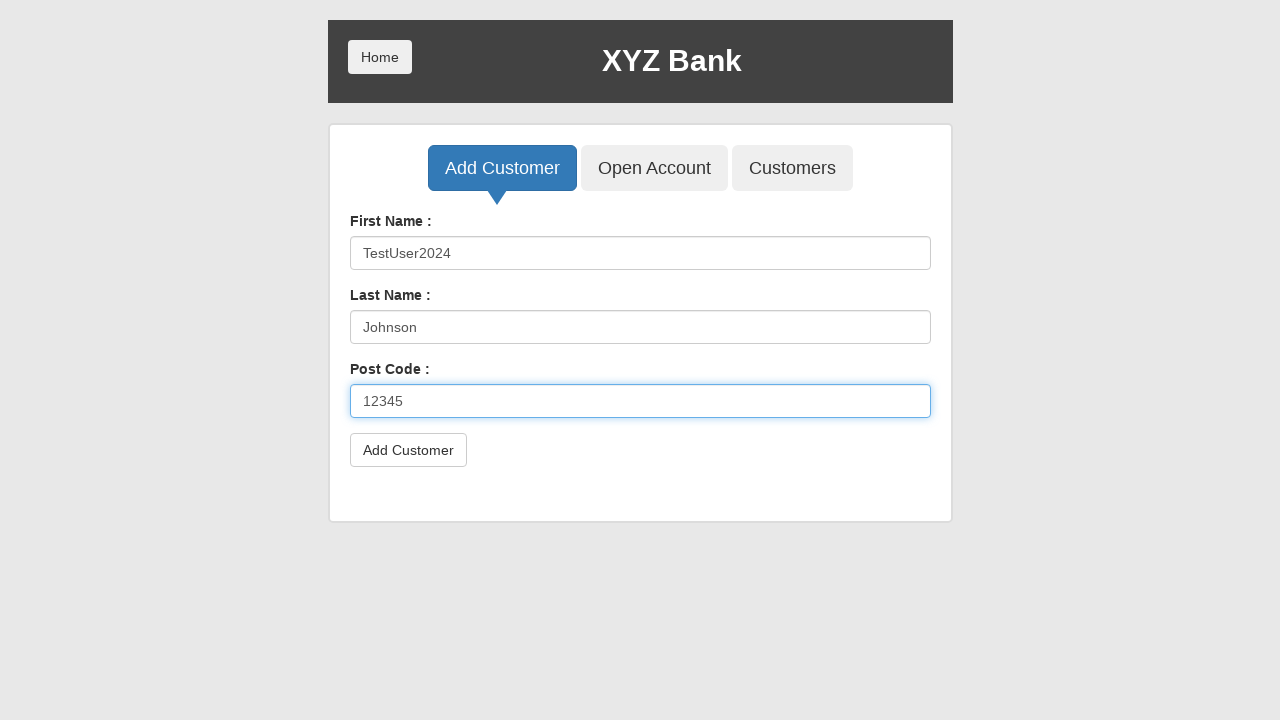

Clicked Add Customer button at (408, 450) on form[role="form"] >> text=Add Customer
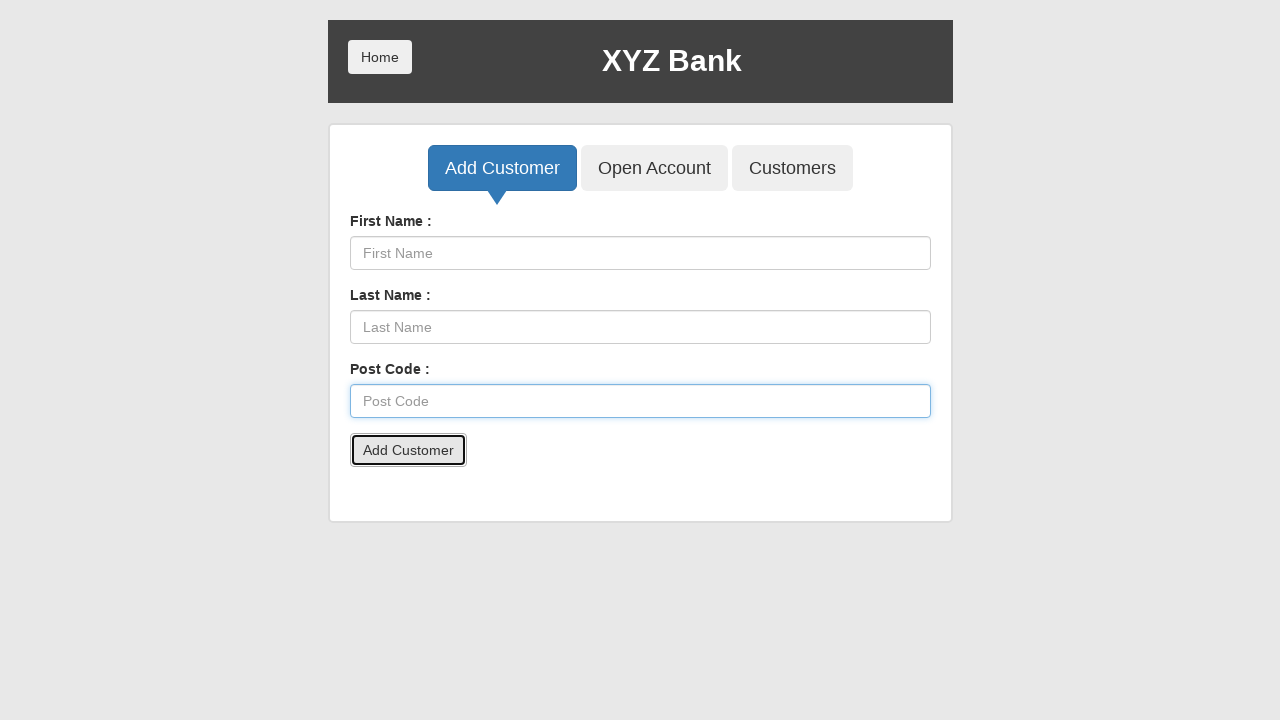

Clicked Open Account tab to create account at (654, 168) on text=Open Account
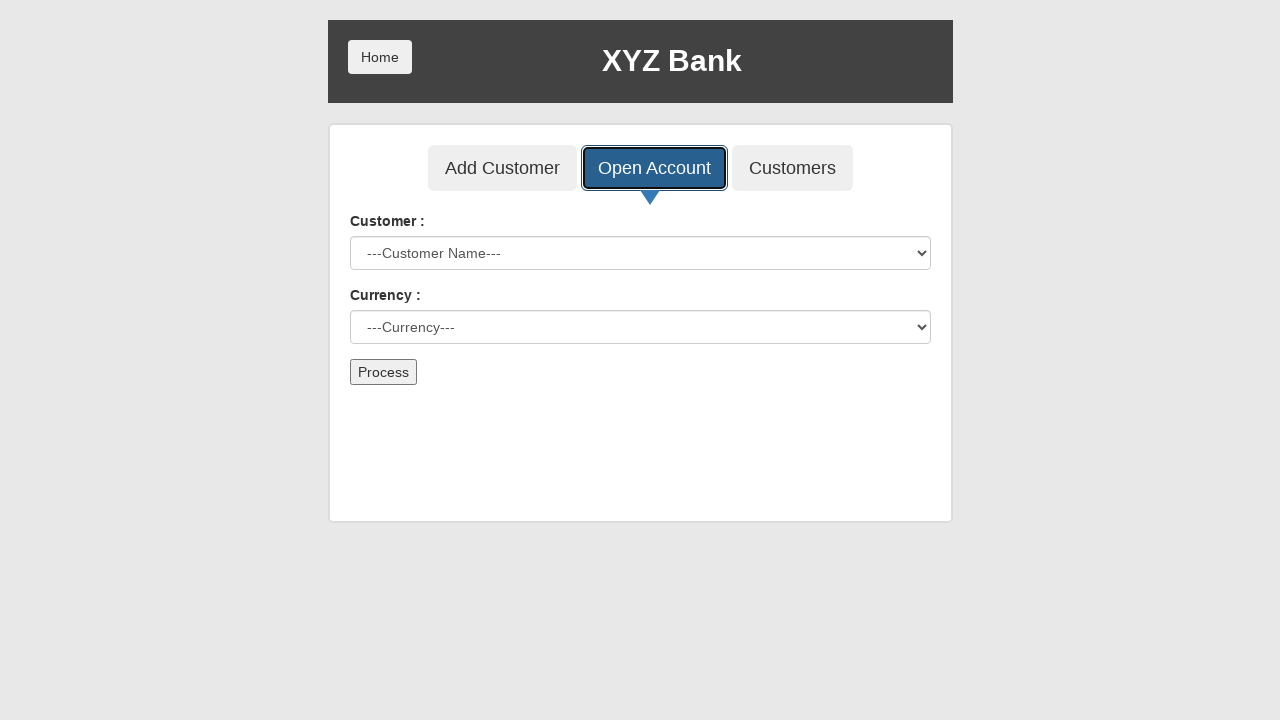

Selected user 6 from dropdown on select[name="userSelect"]
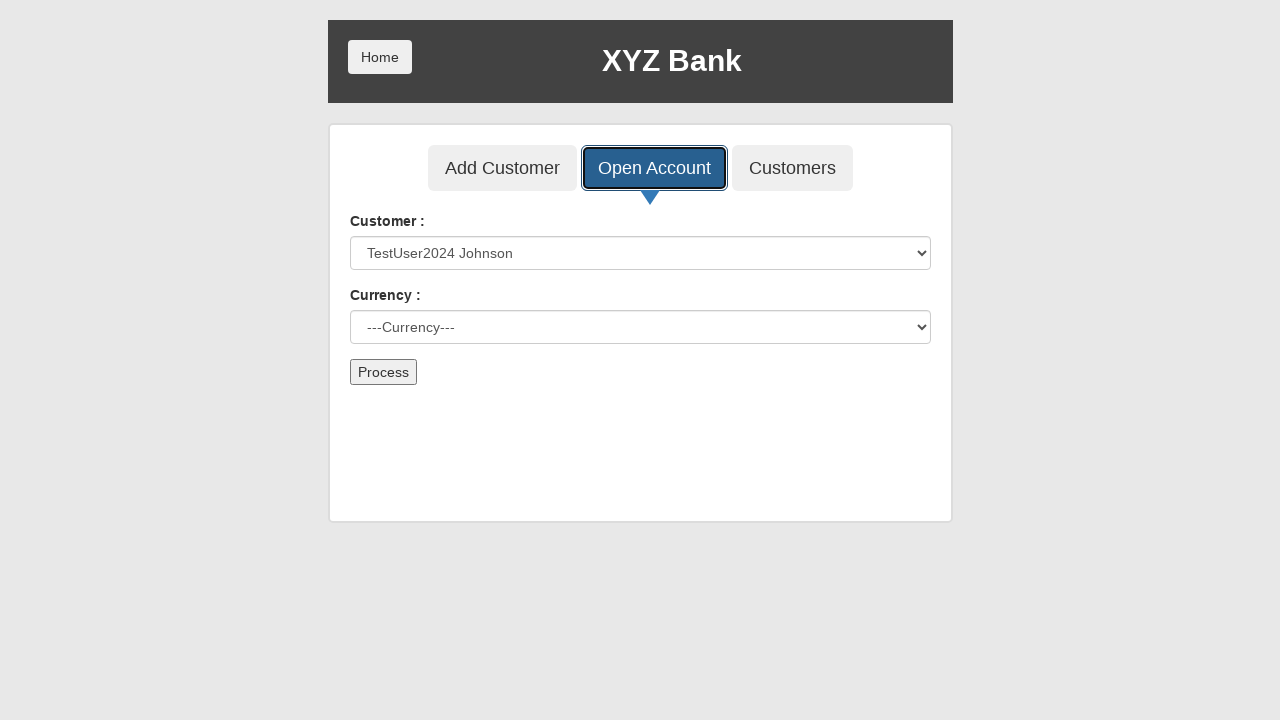

Selected Dollar as currency on select[name="currency"]
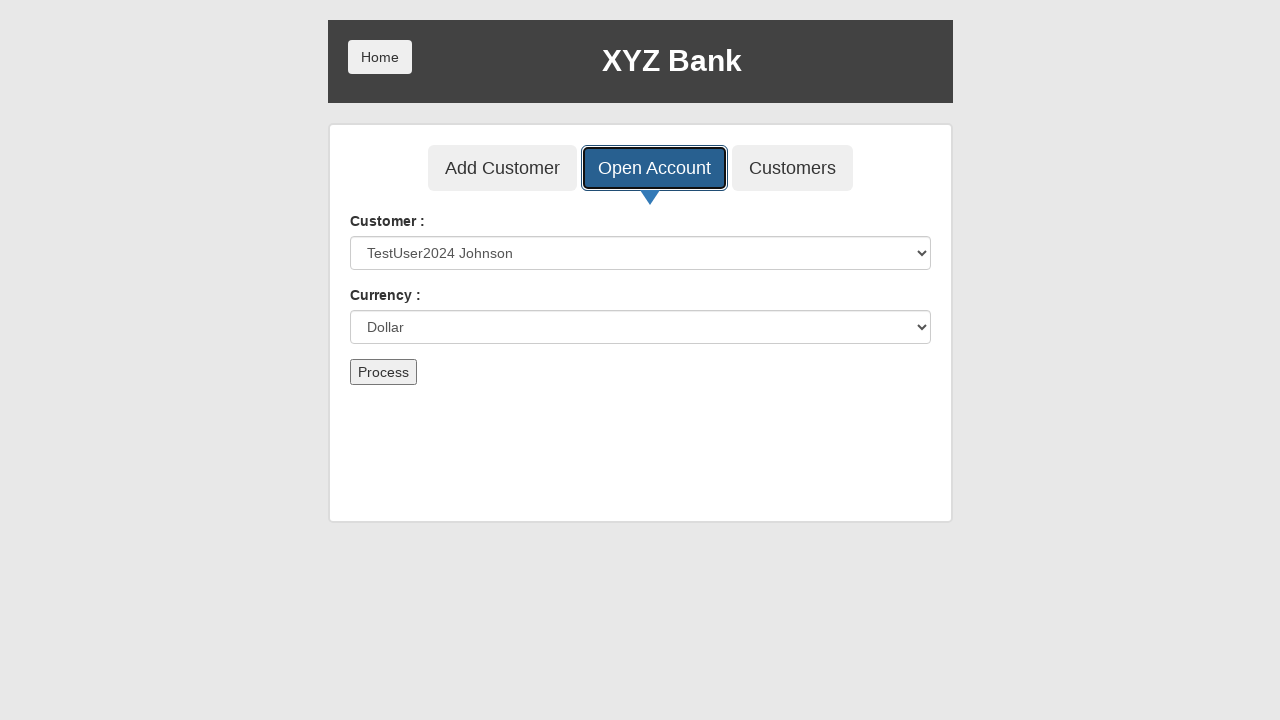

Clicked Process button to create account at (383, 372) on text=Process
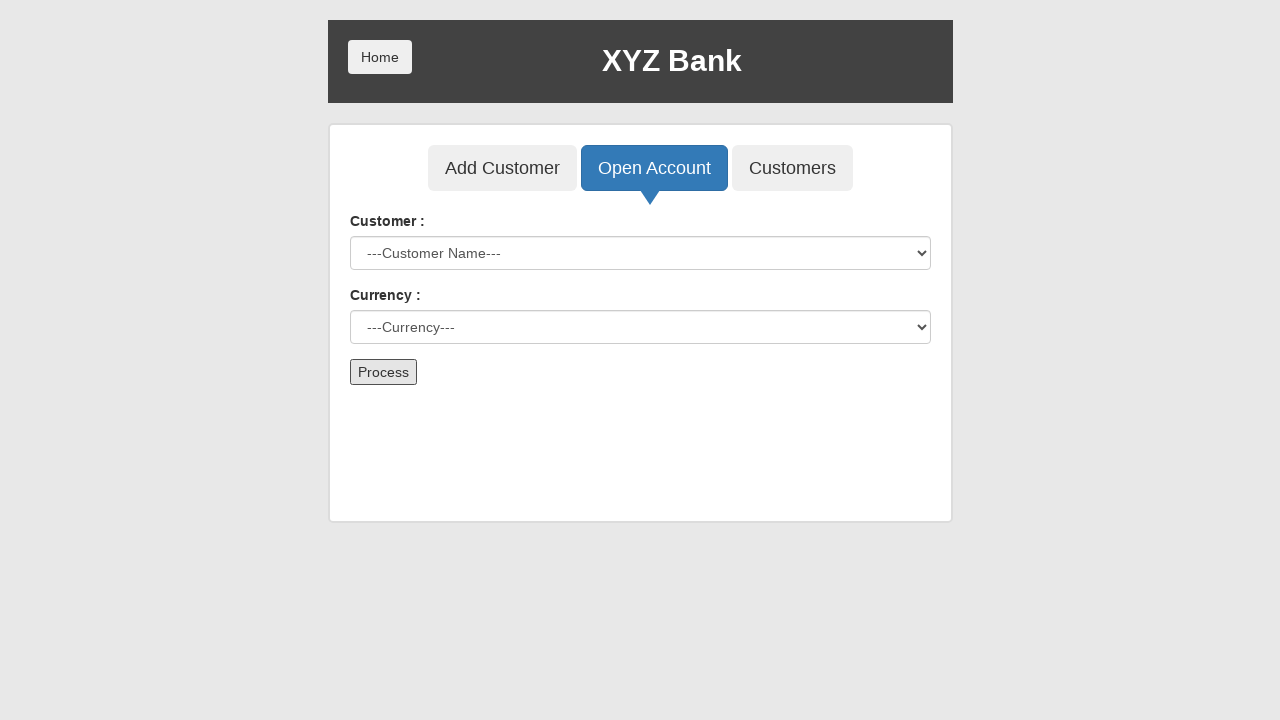

Clicked Home button to return to main page at (380, 57) on text=Home
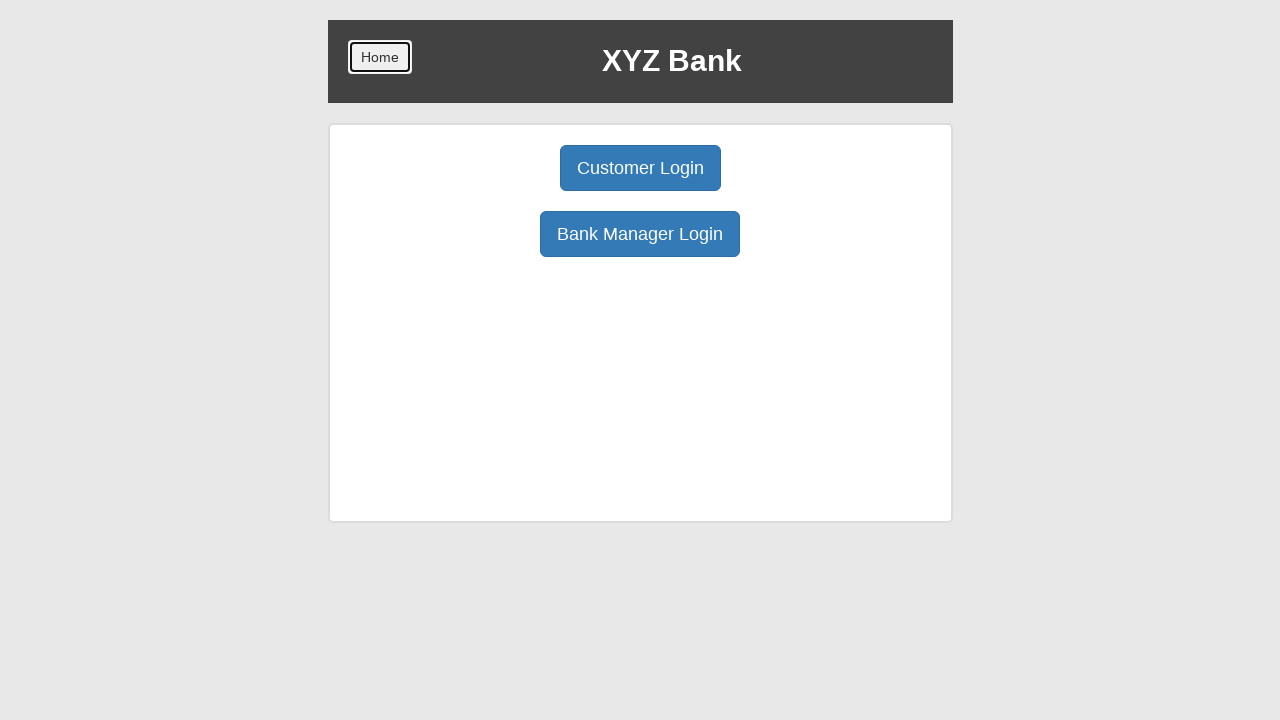

Clicked Customer Login button at (640, 168) on text=Customer Login
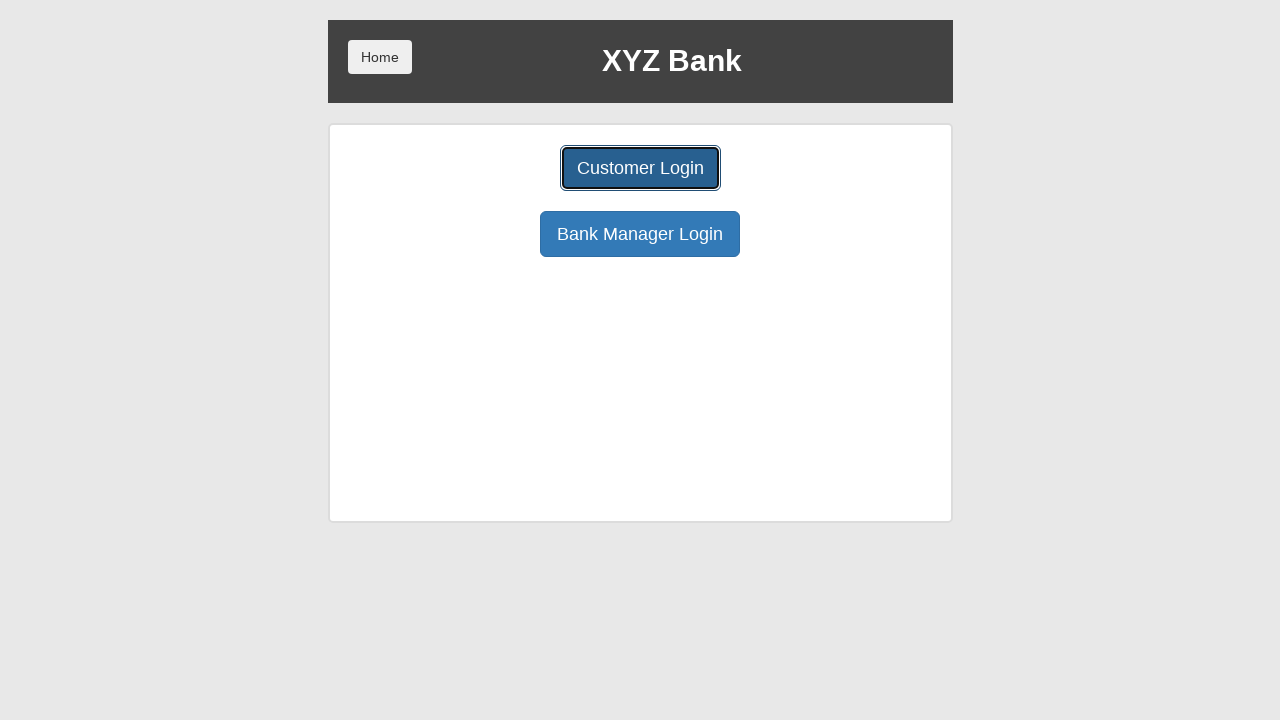

Selected user 6 for customer login on select[name="userSelect"]
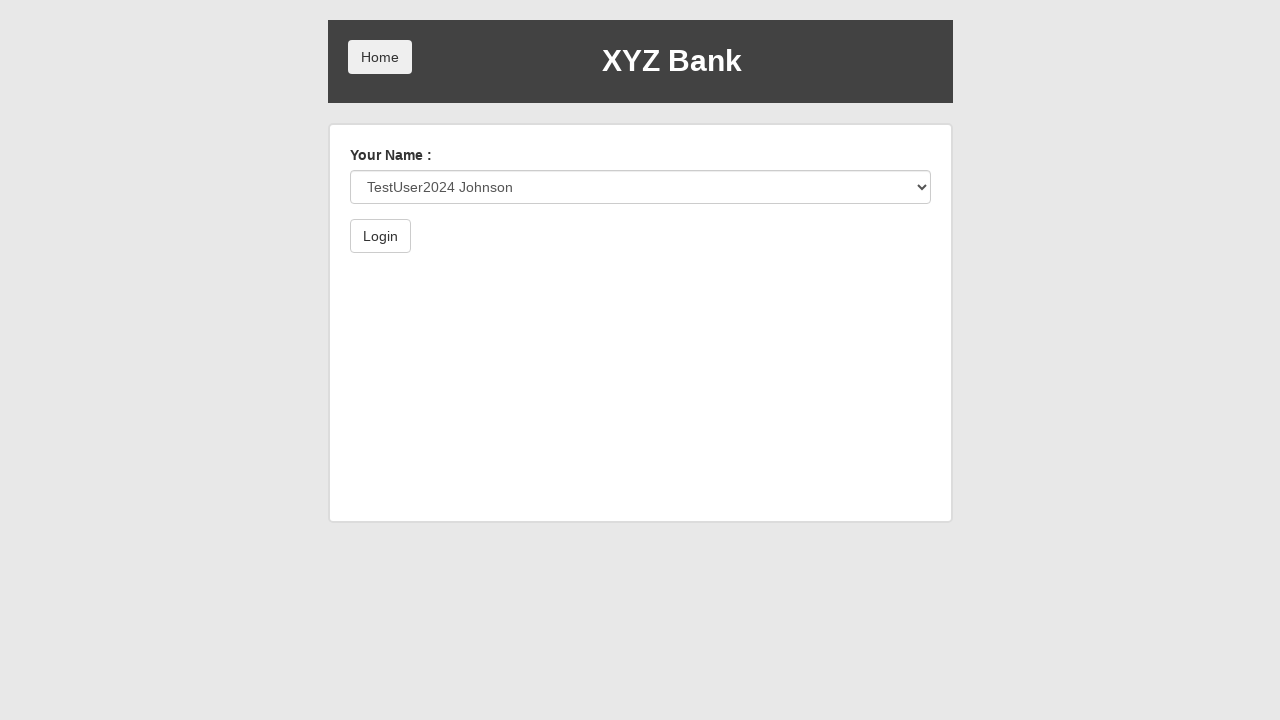

Clicked Login button to authenticate as customer at (380, 236) on text=Login
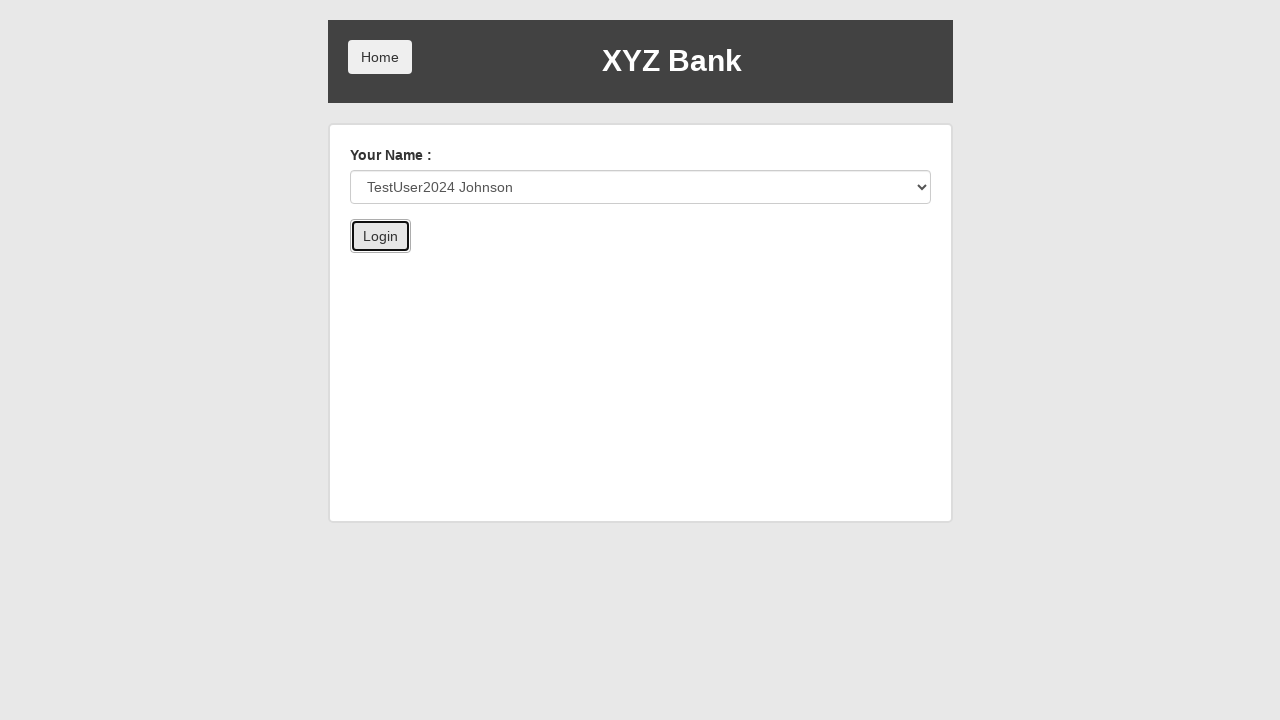

Clicked Deposit tab at (652, 264) on text=Deposit
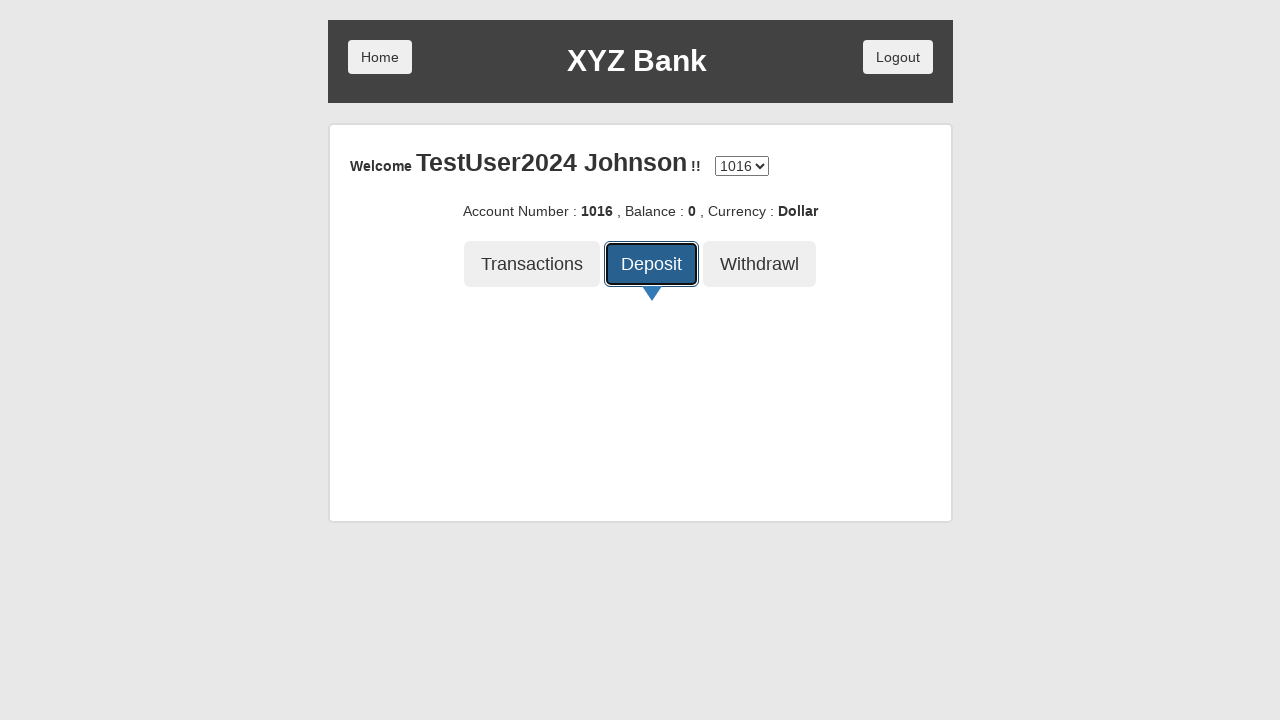

Clicked amount input field for deposit at (640, 349) on [placeholder="amount"]
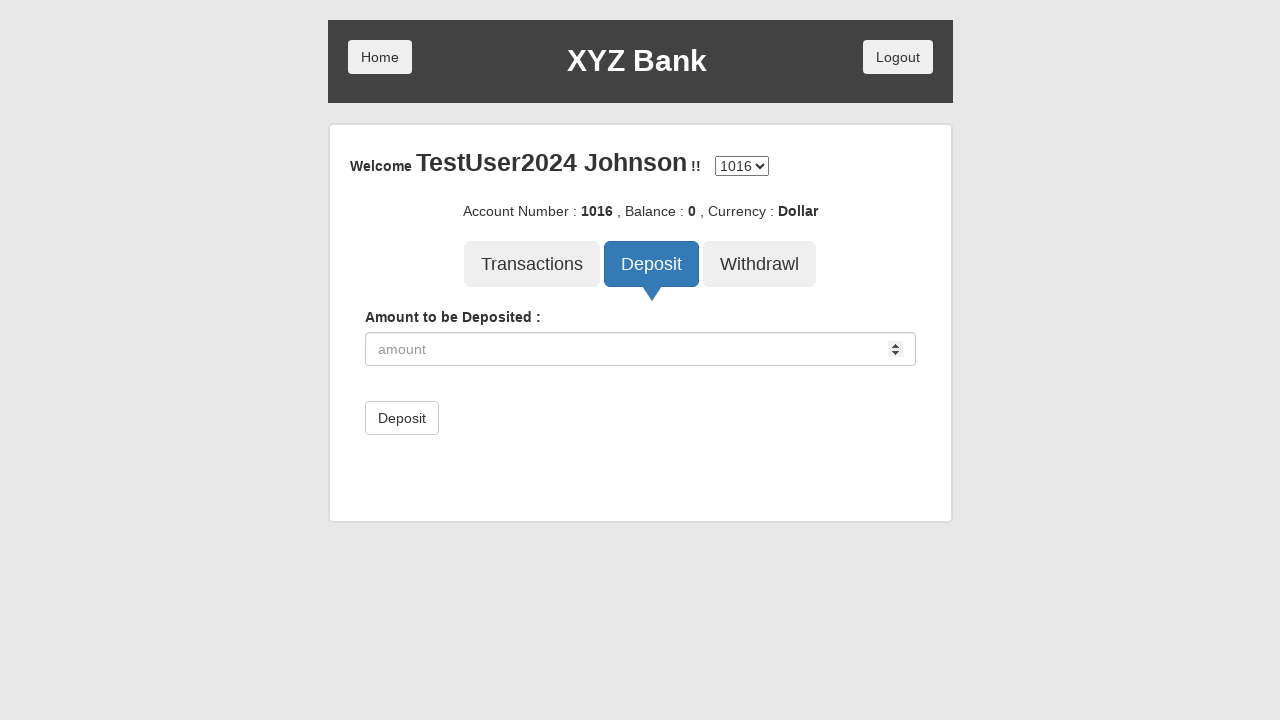

Filled amount field with '2000' for deposit on [placeholder="amount"]
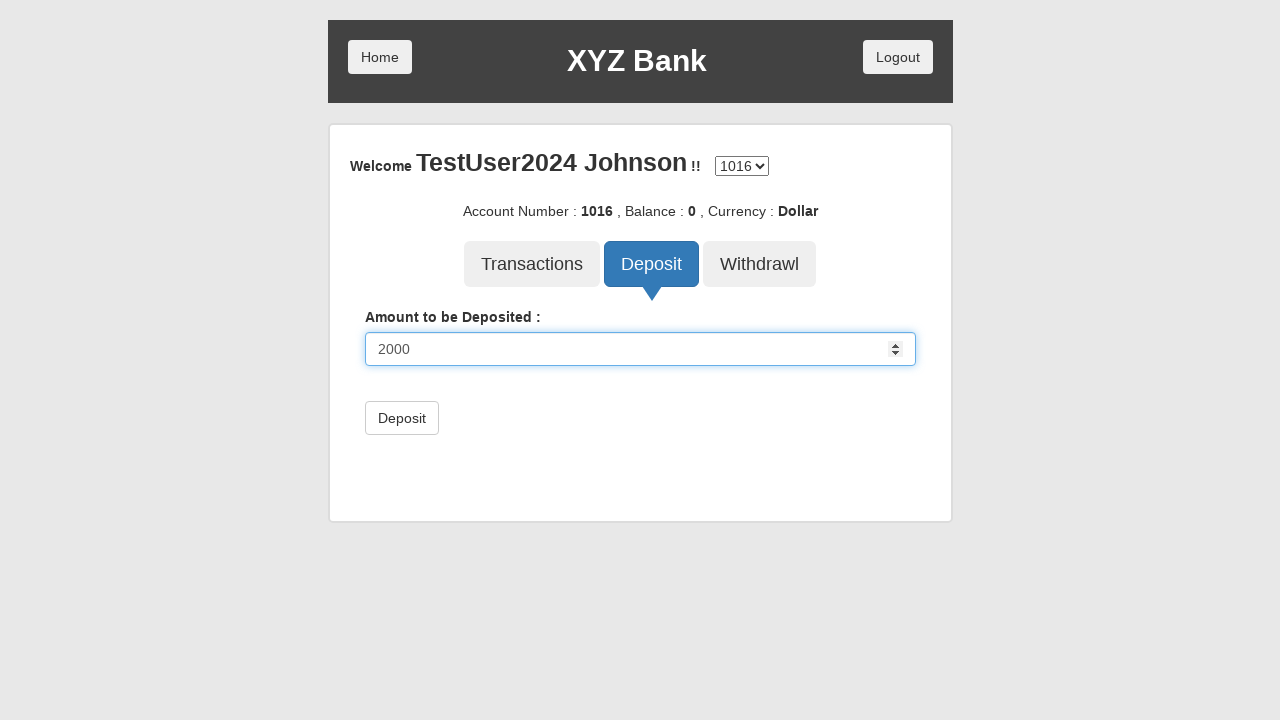

Clicked Deposit button to submit deposit of 2000 at (402, 418) on form[role="form"] button:has-text("Deposit")
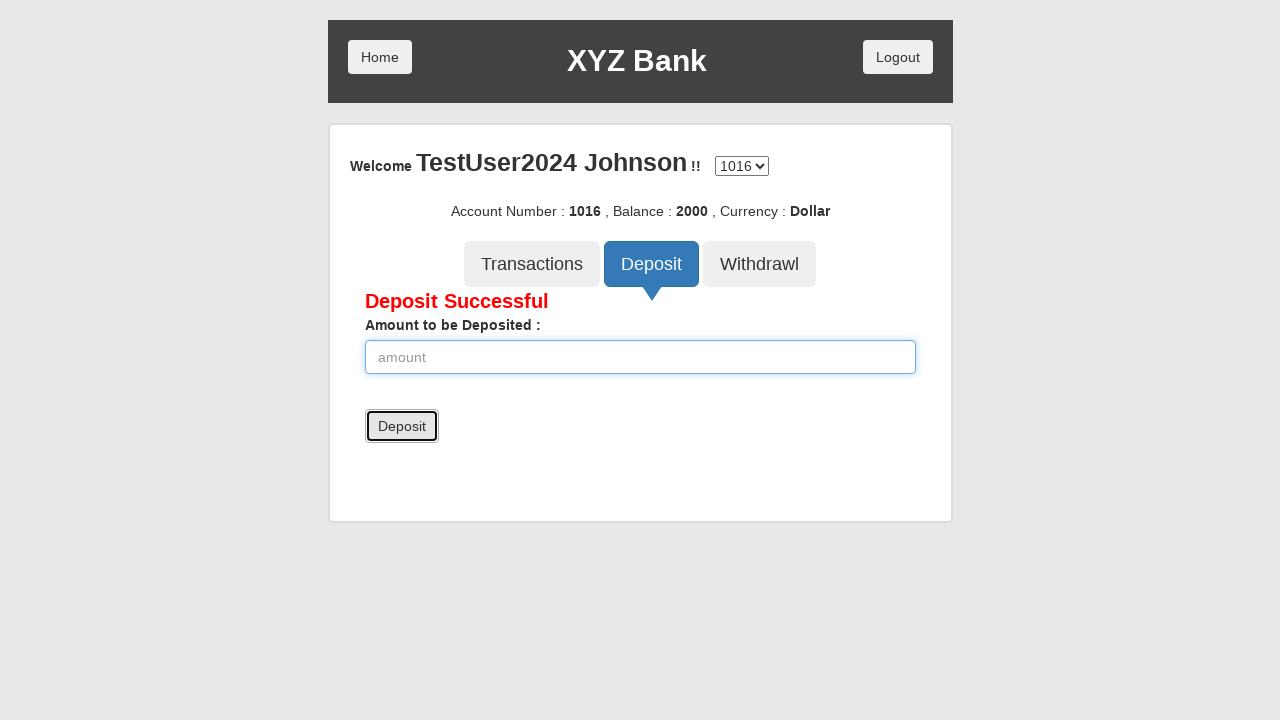

Deposit successful message appeared
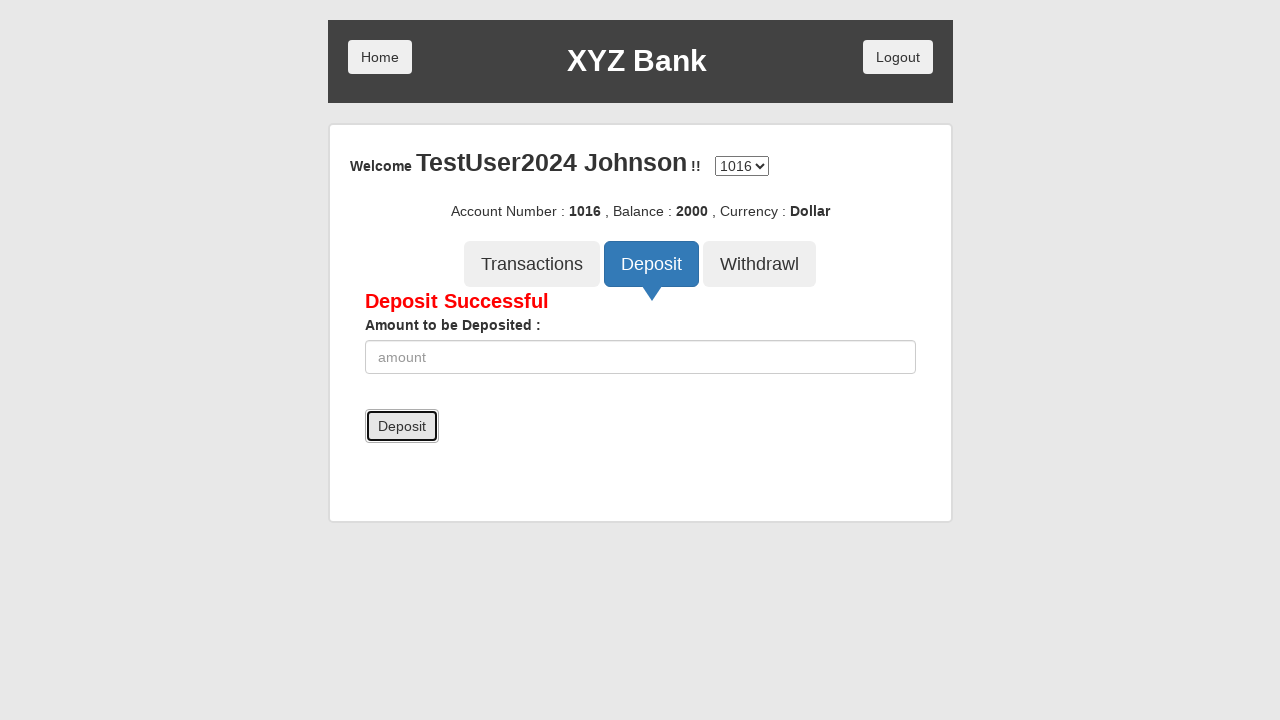

Clicked Withdrawl tab at (760, 264) on text=Withdrawl
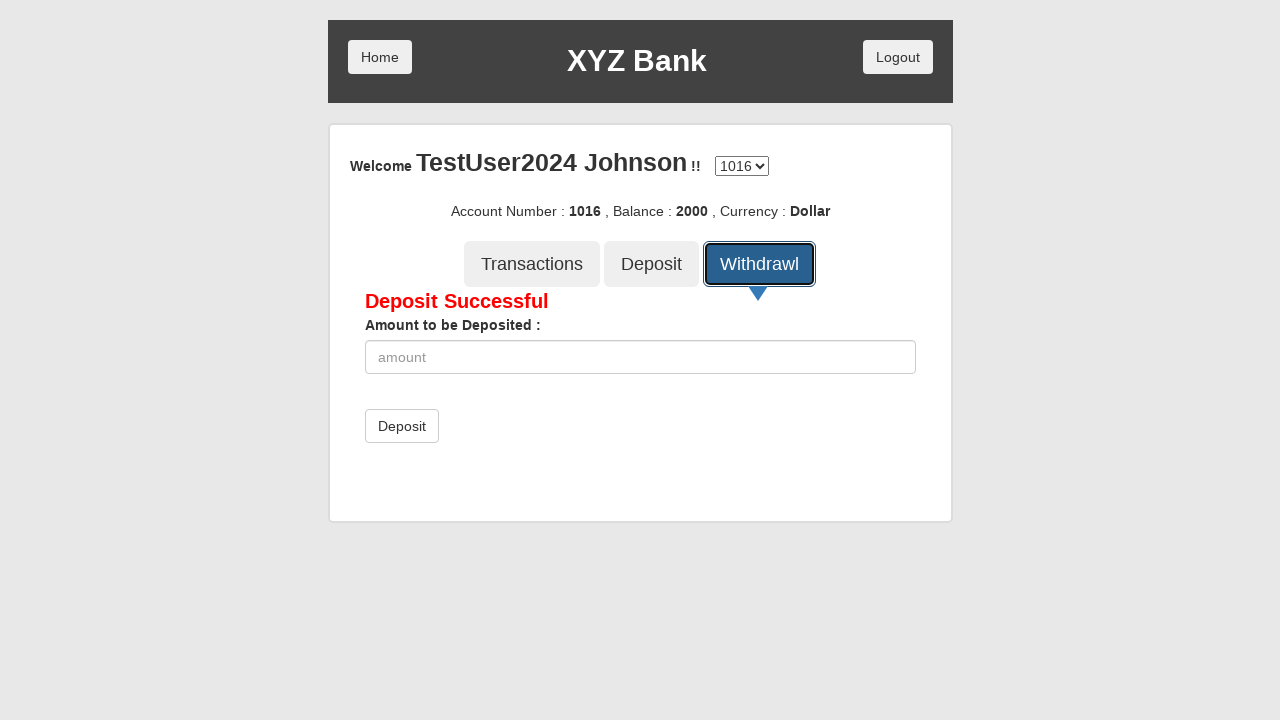

Filled amount field with '400' for withdrawal on [placeholder="amount"]
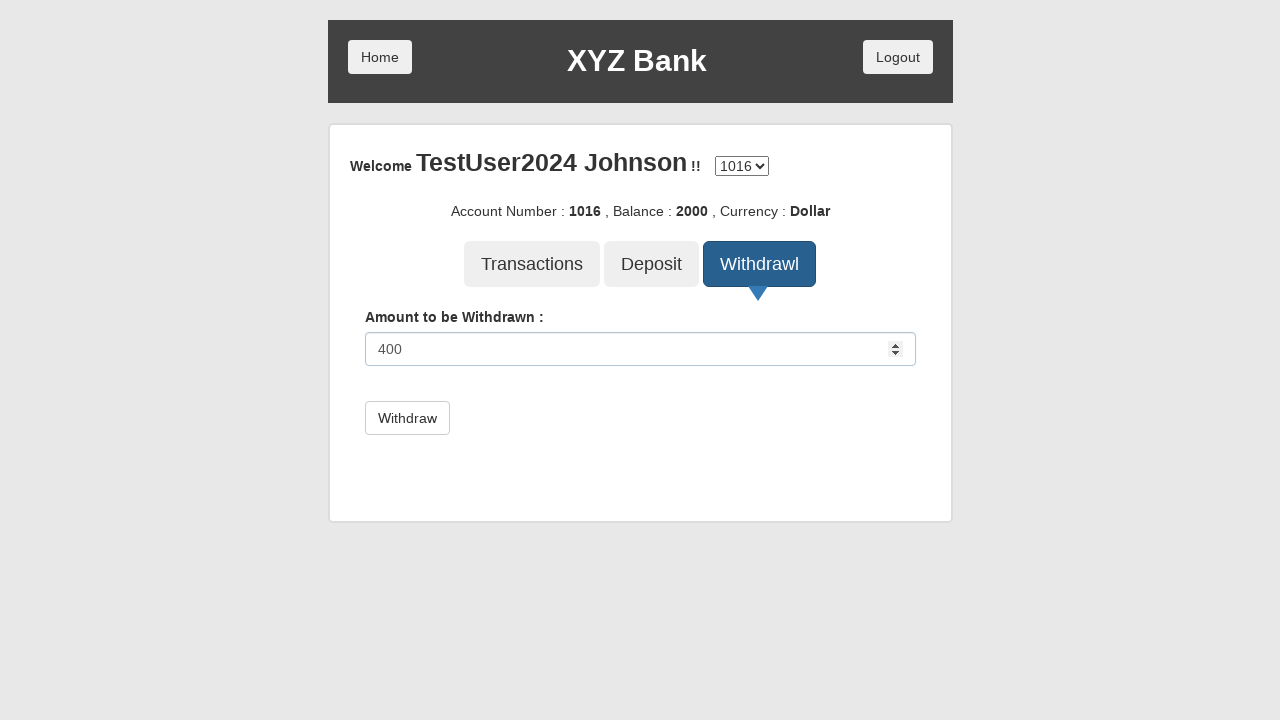

Clicked Withdraw button to submit withdrawal of 400 at (407, 418) on form[role="form"] button:has-text("Withdraw")
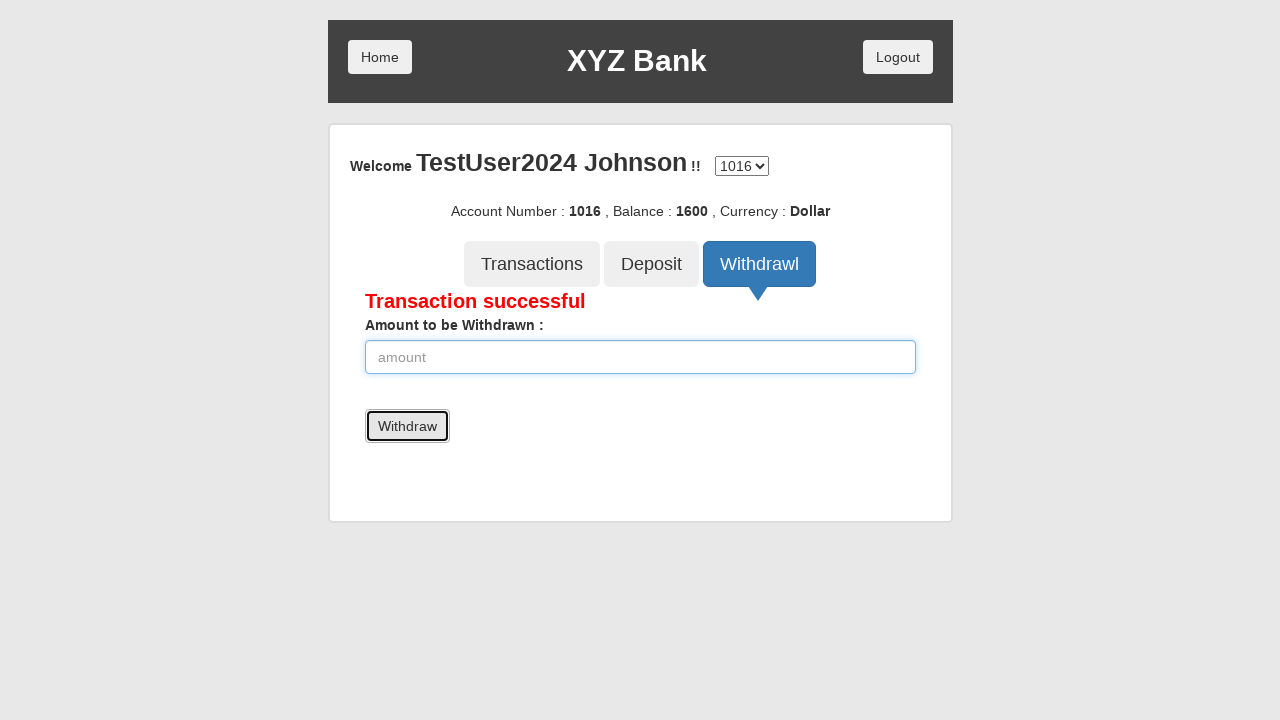

Balance updated to 1600 after withdrawal
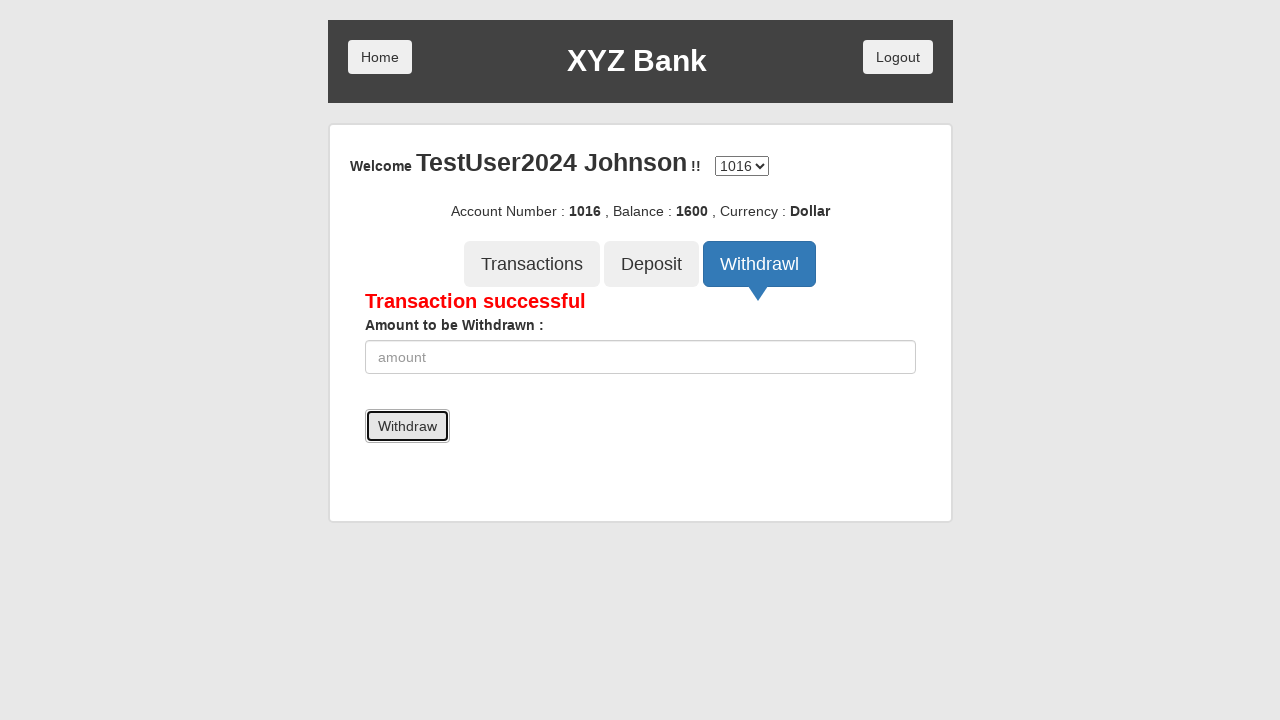

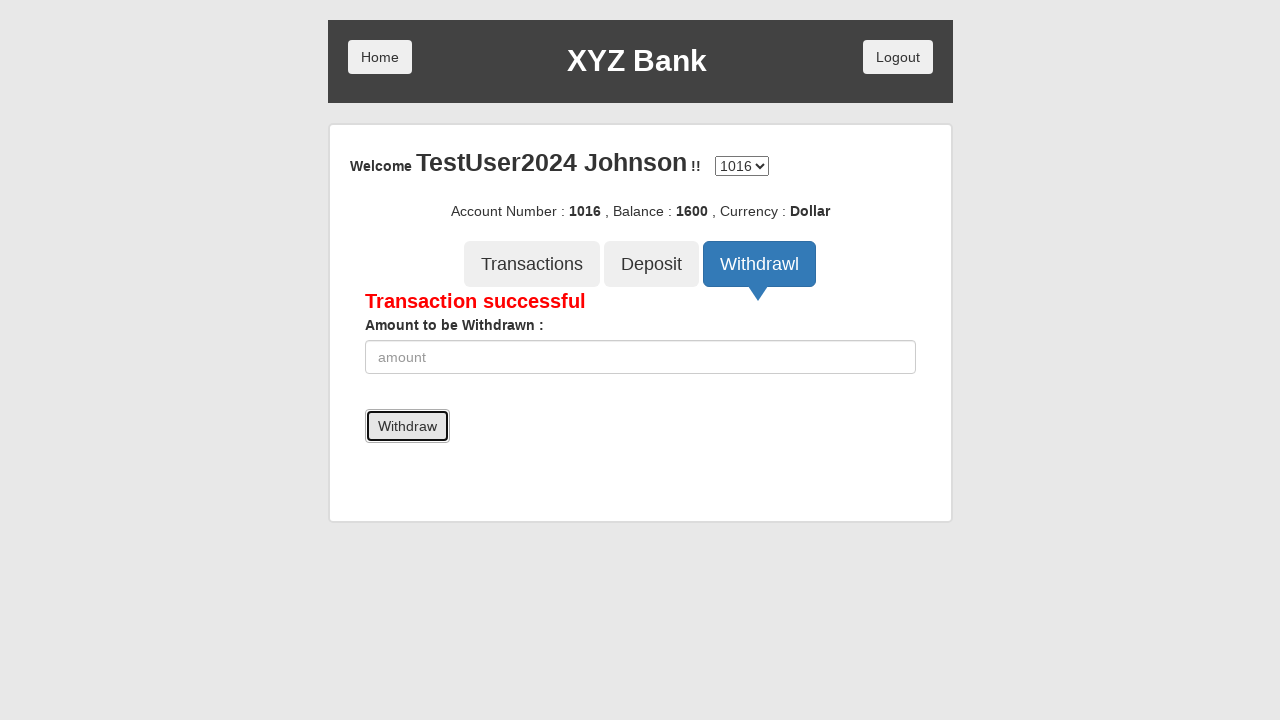